Tests that new items are appended to the bottom of the list by creating 3 todos and verifying the count and order

Starting URL: https://demo.playwright.dev/todomvc

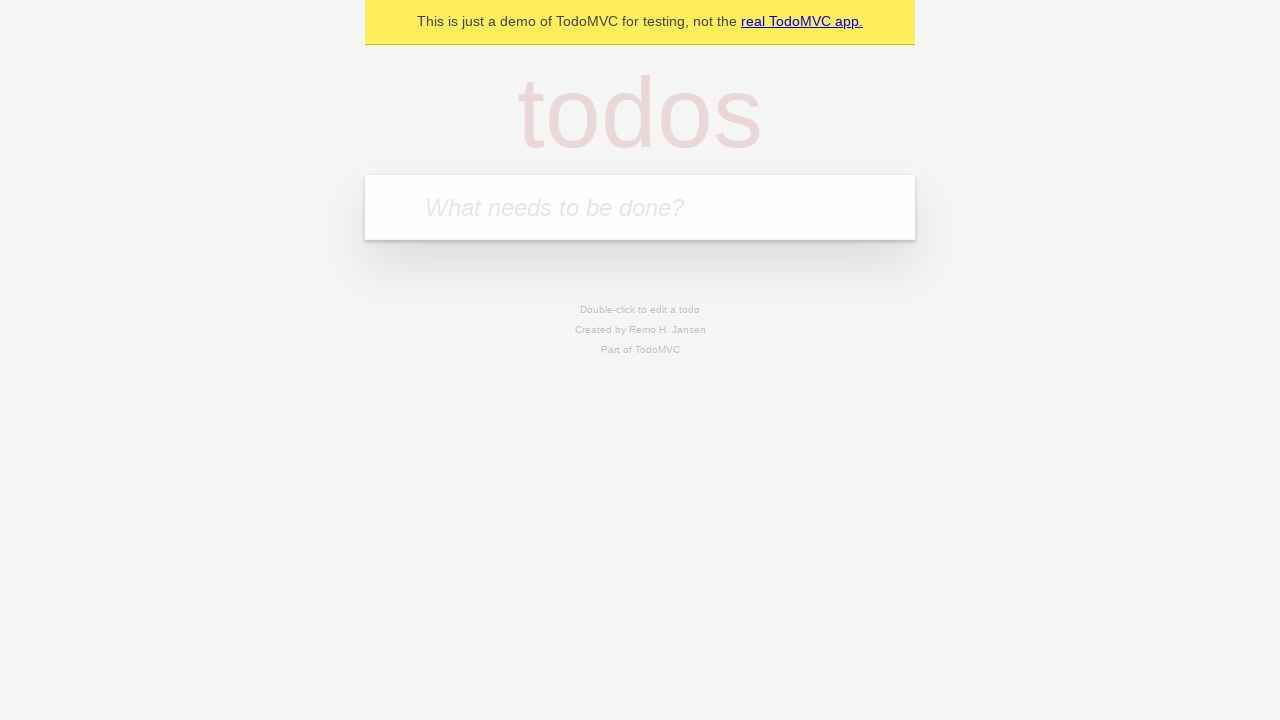

Filled new todo input with 'buy some cheese' on .new-todo
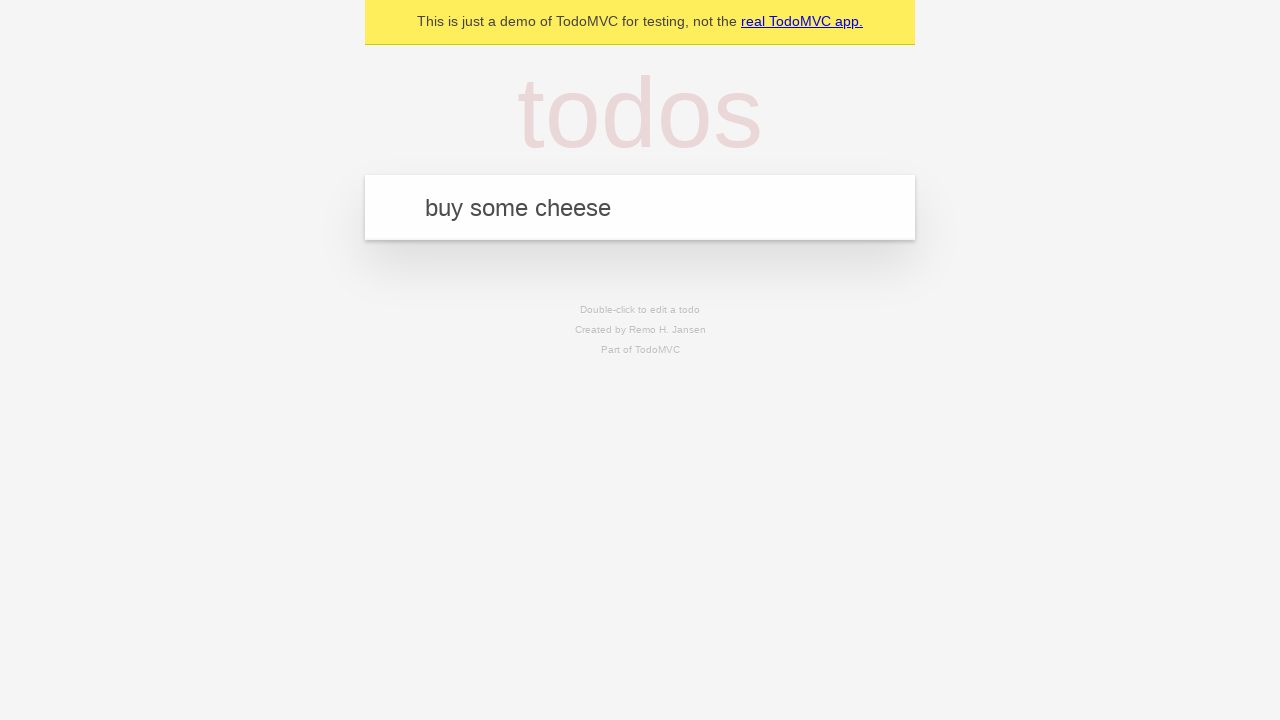

Pressed Enter to create first todo on .new-todo
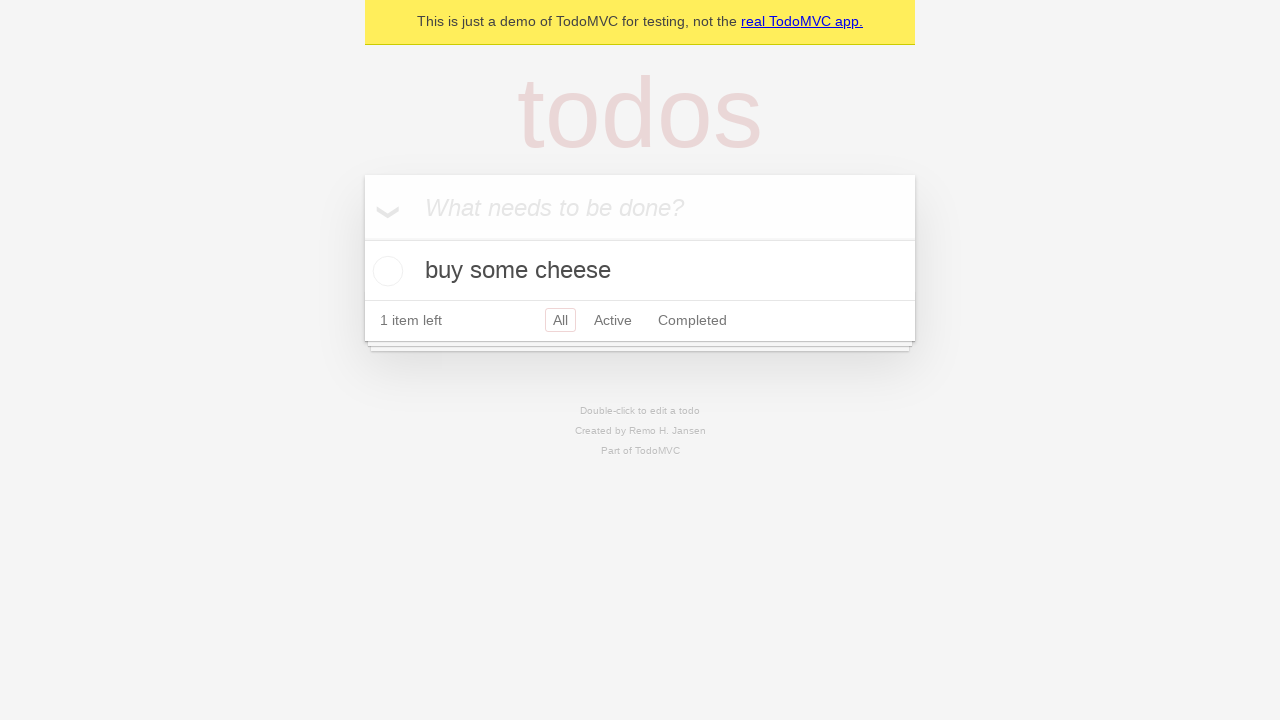

Filled new todo input with 'feed the cat' on .new-todo
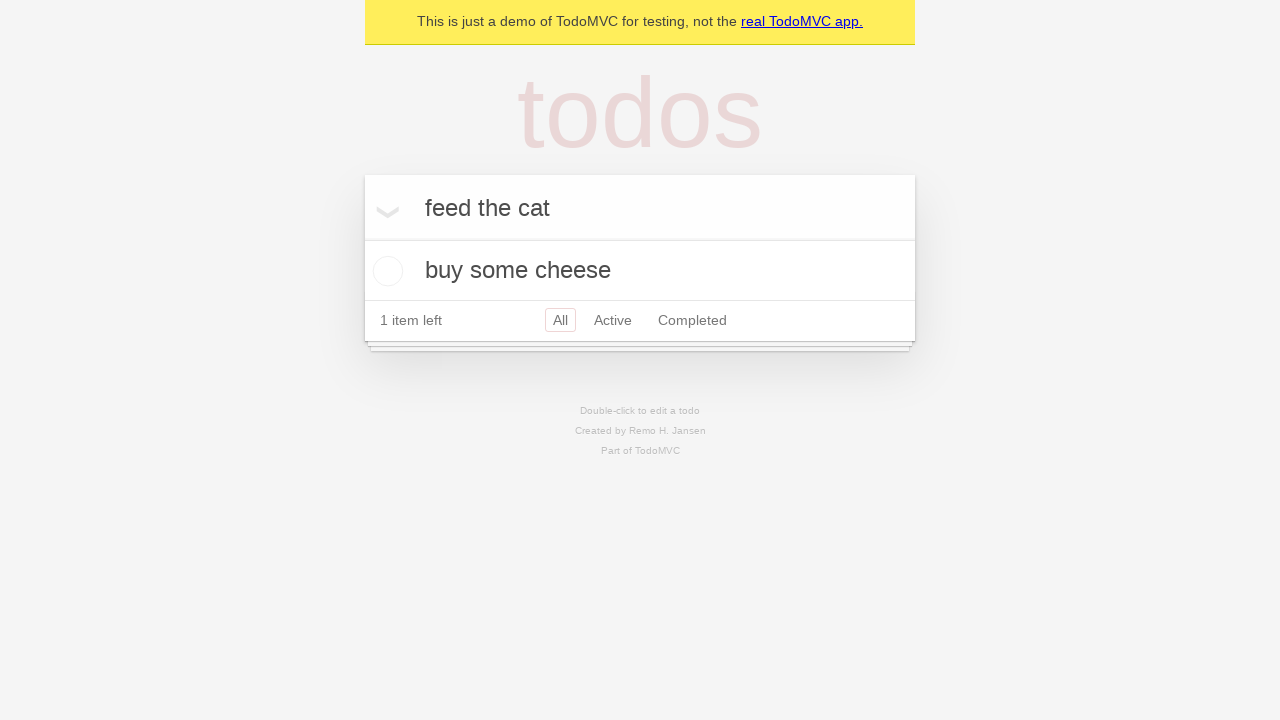

Pressed Enter to create second todo on .new-todo
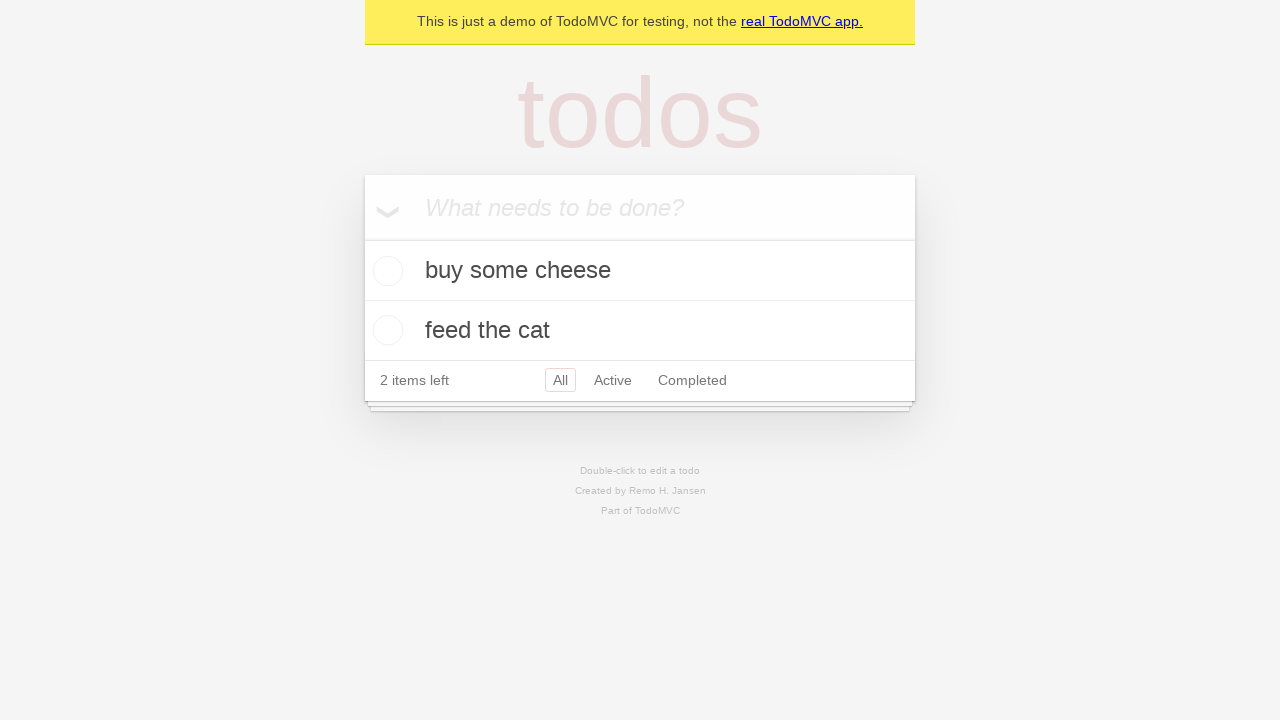

Filled new todo input with 'book a doctors appointment' on .new-todo
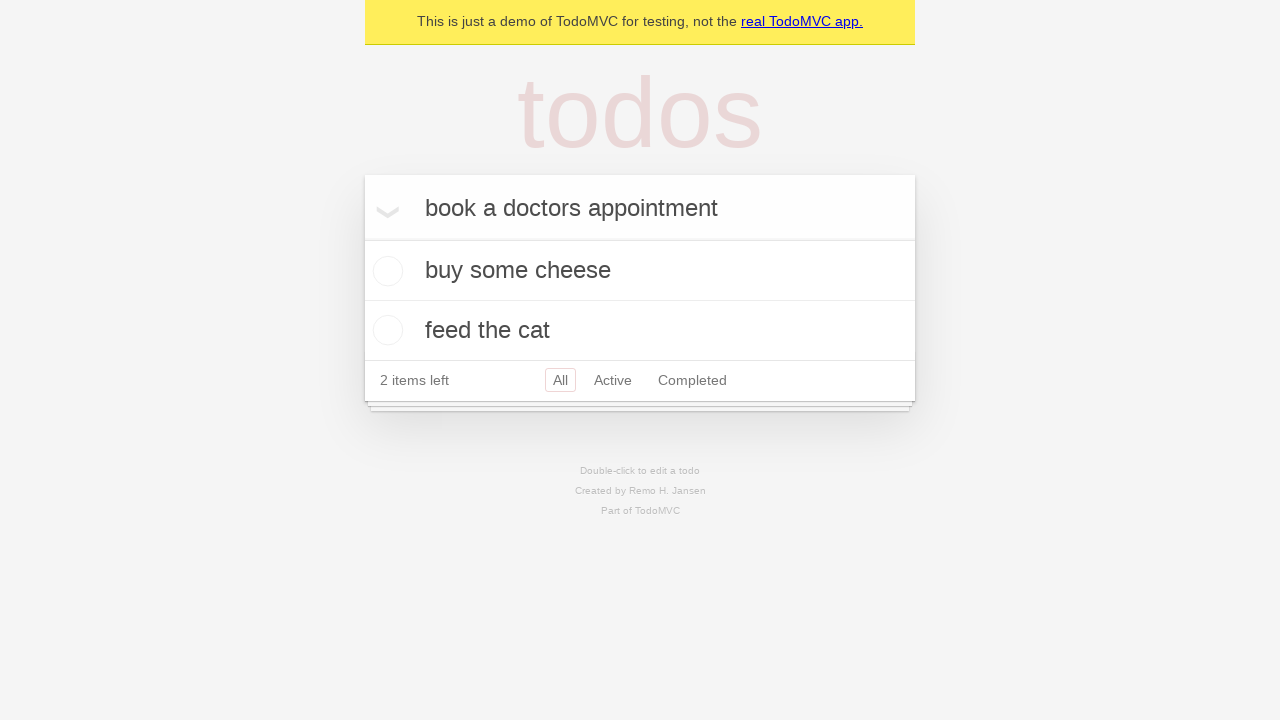

Pressed Enter to create third todo on .new-todo
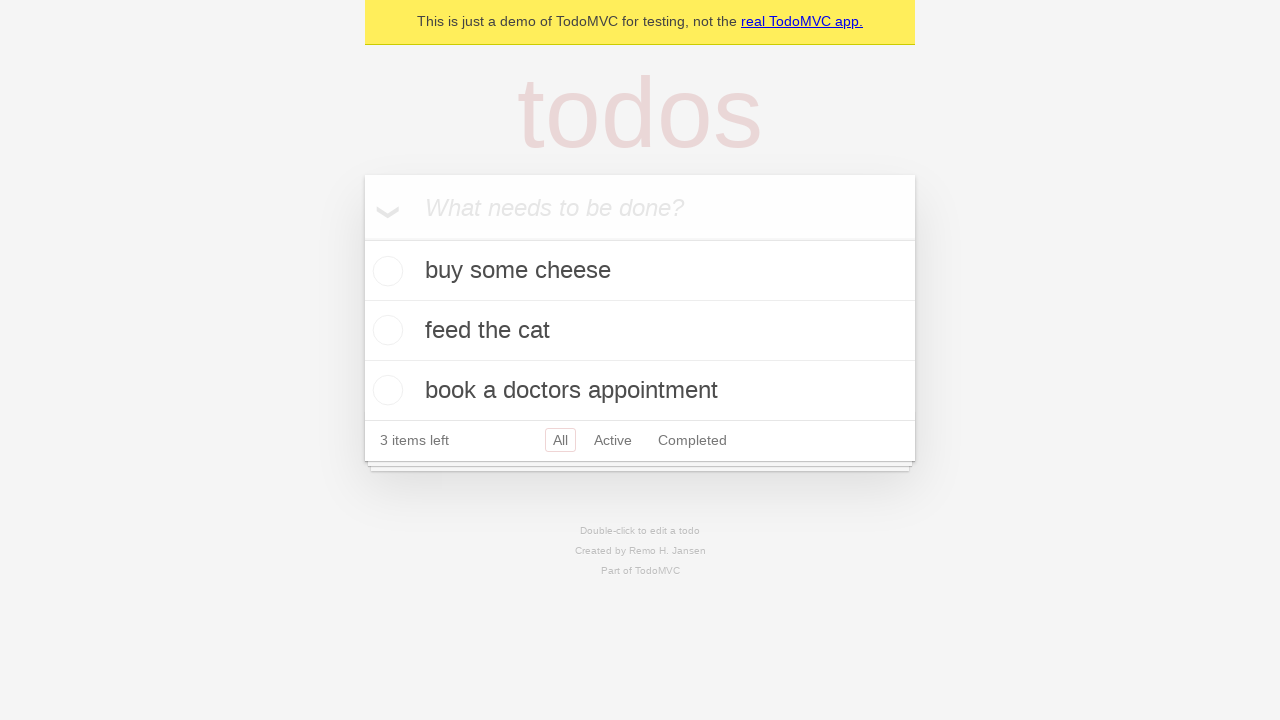

Waited for todo count indicator to appear
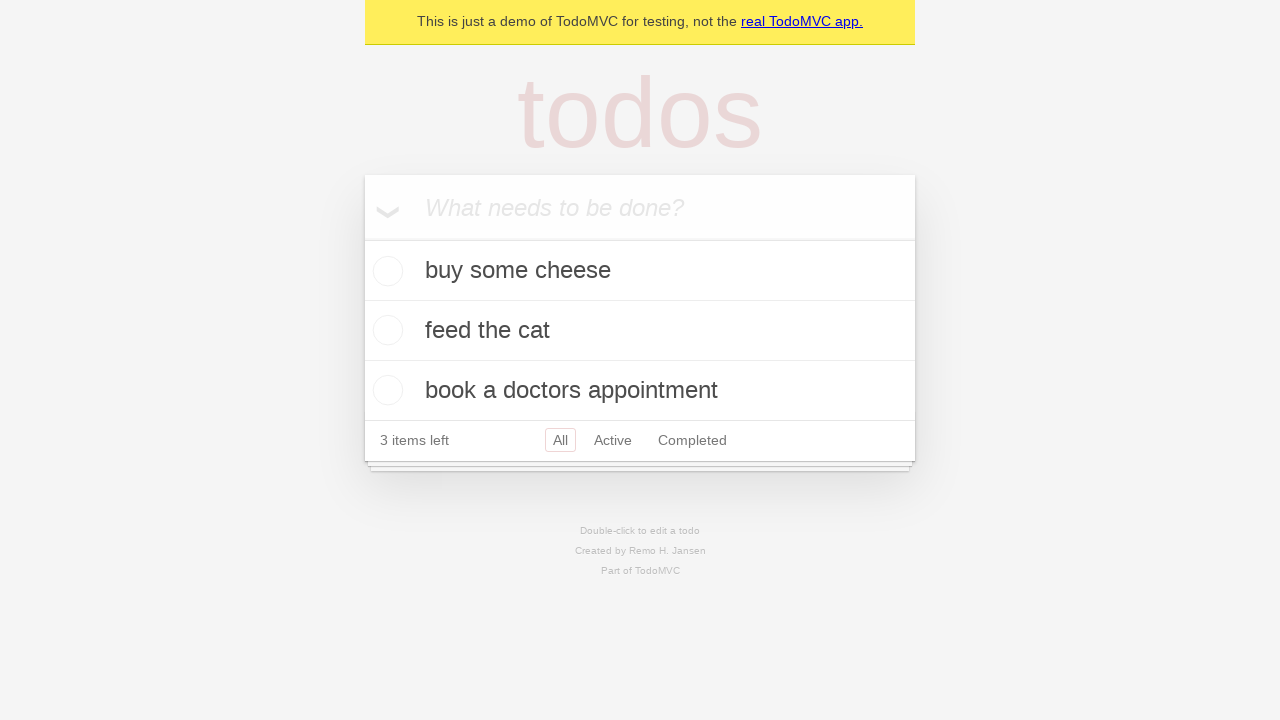

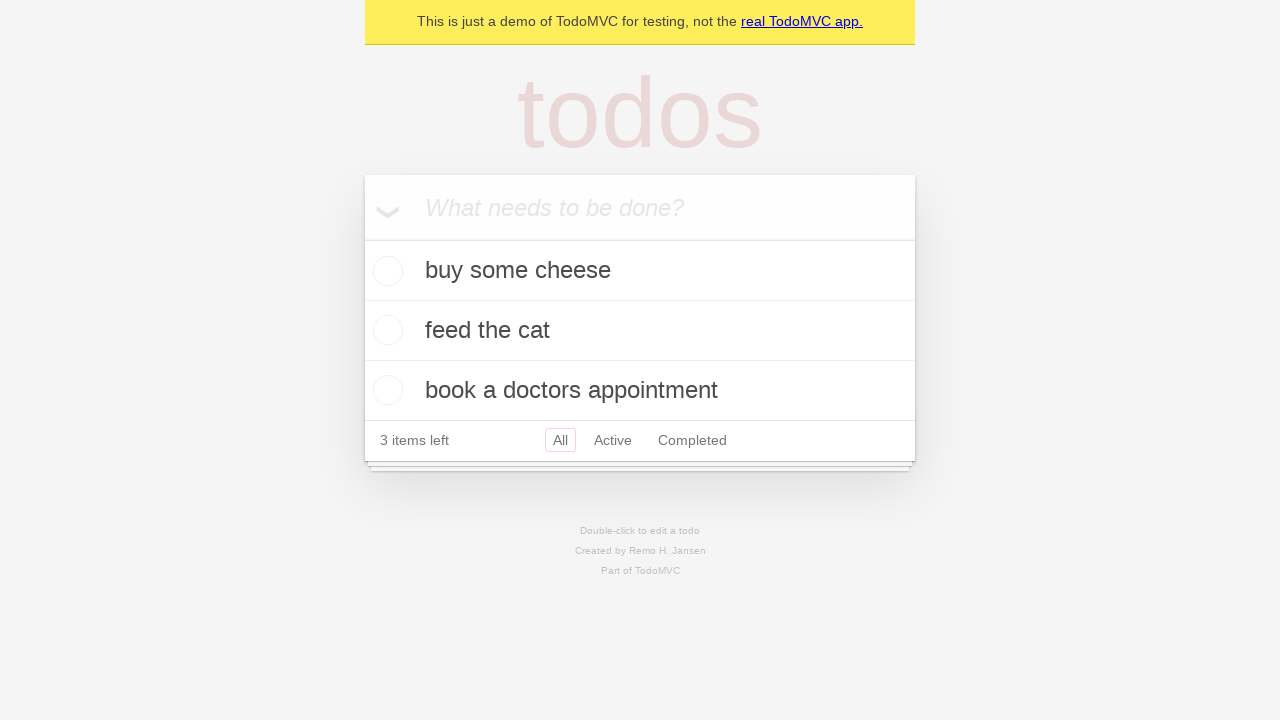